Tests table functionality by navigating to the Simple table page and validating the Last Name column values in a static table.

Starting URL: https://letcode.in/

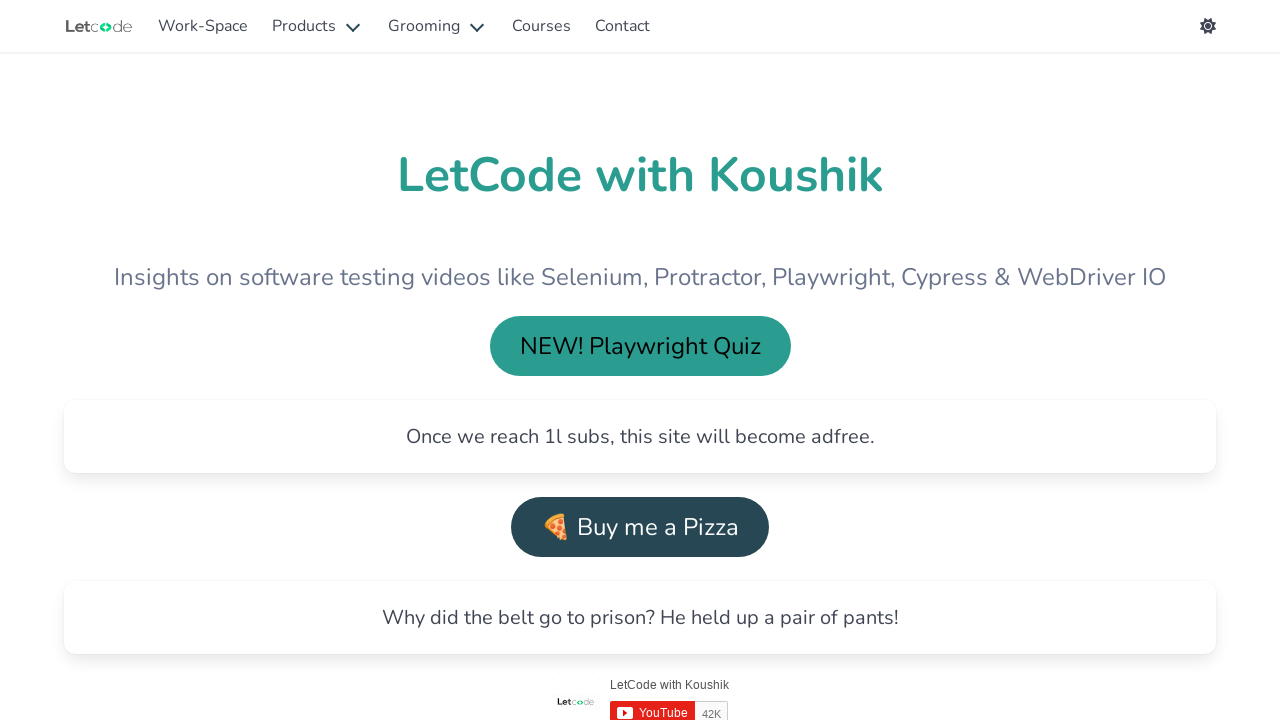

Clicked 'Explore Workspace' link at (346, 360) on internal:role=link[name="Explore Workspace"i]
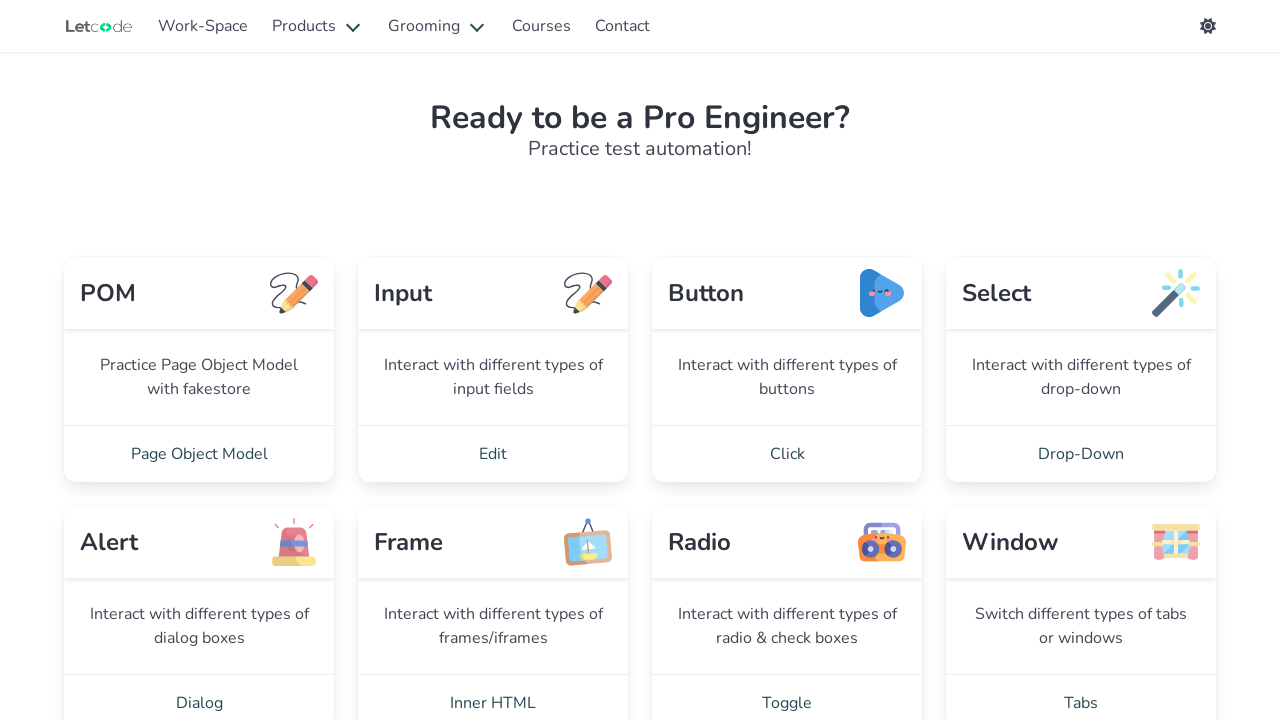

Clicked 'Simple table' link to navigate to the table page at (1081, 360) on internal:role=link[name="Simple table"i]
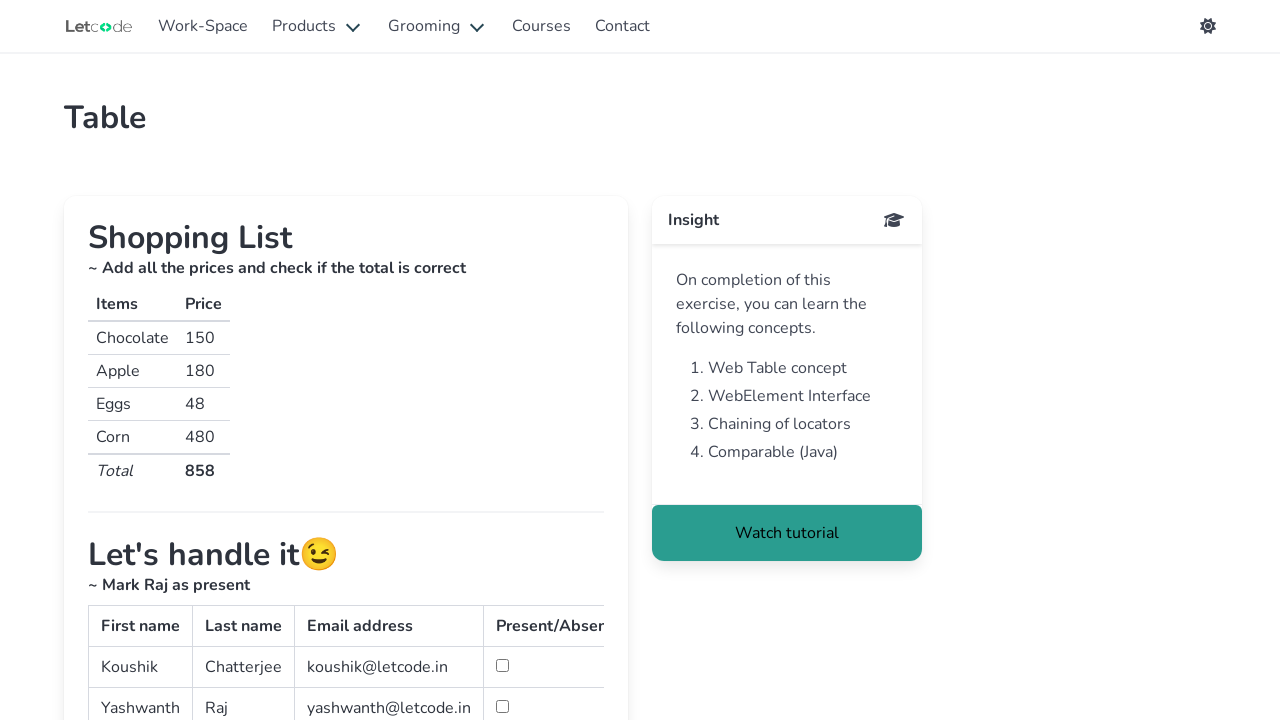

Simple table loaded and ready
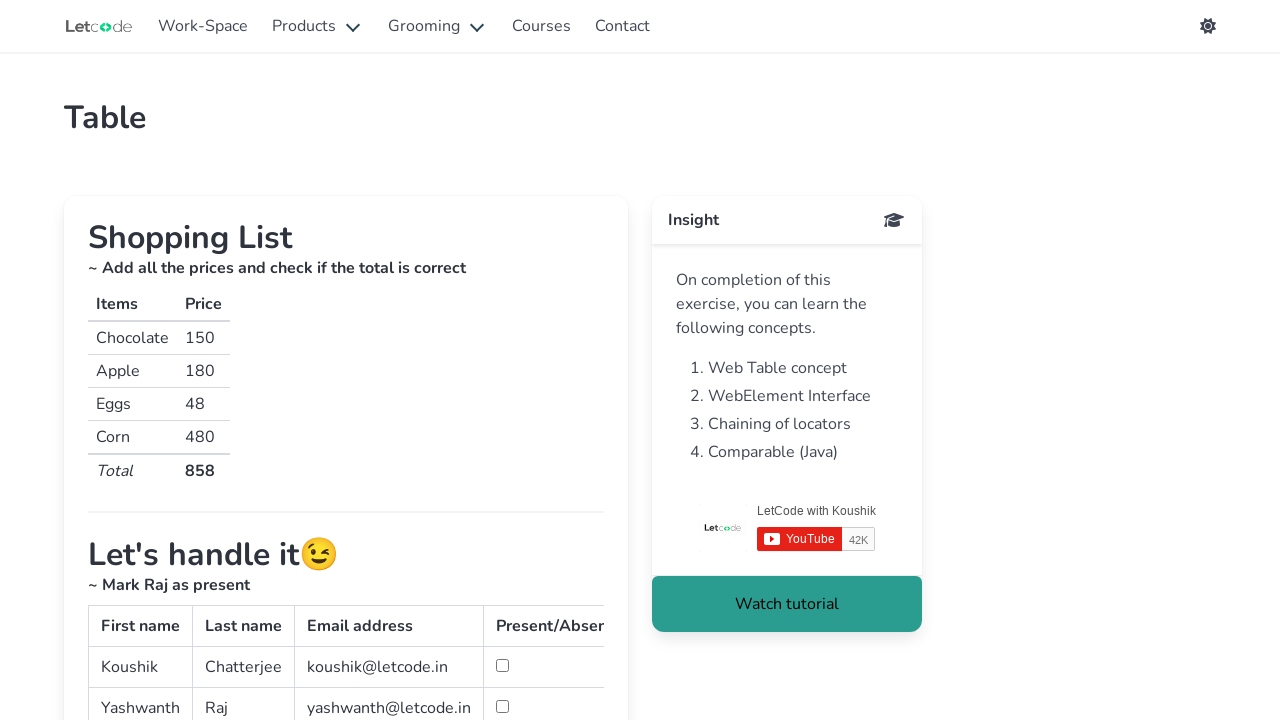

Retrieved all Last Name values from the first column of the table
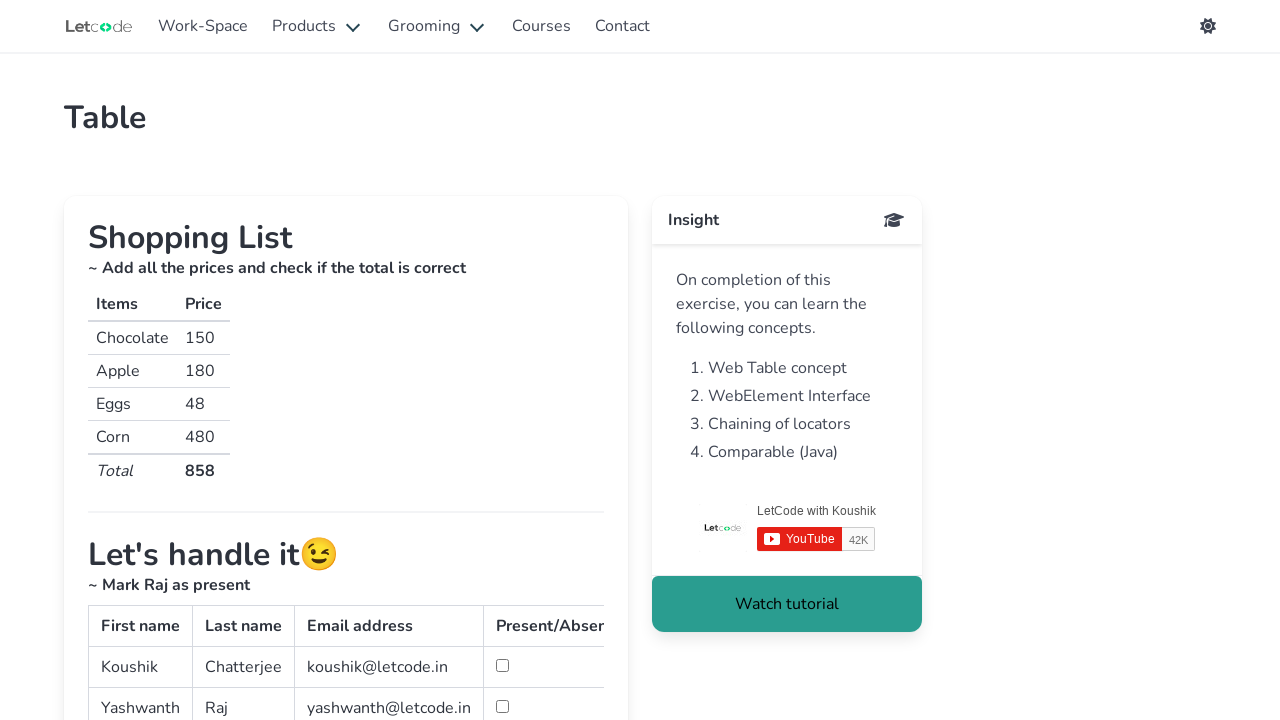

Validated that Last Name column contains expected values: Koushik, Yashwanth, Iron
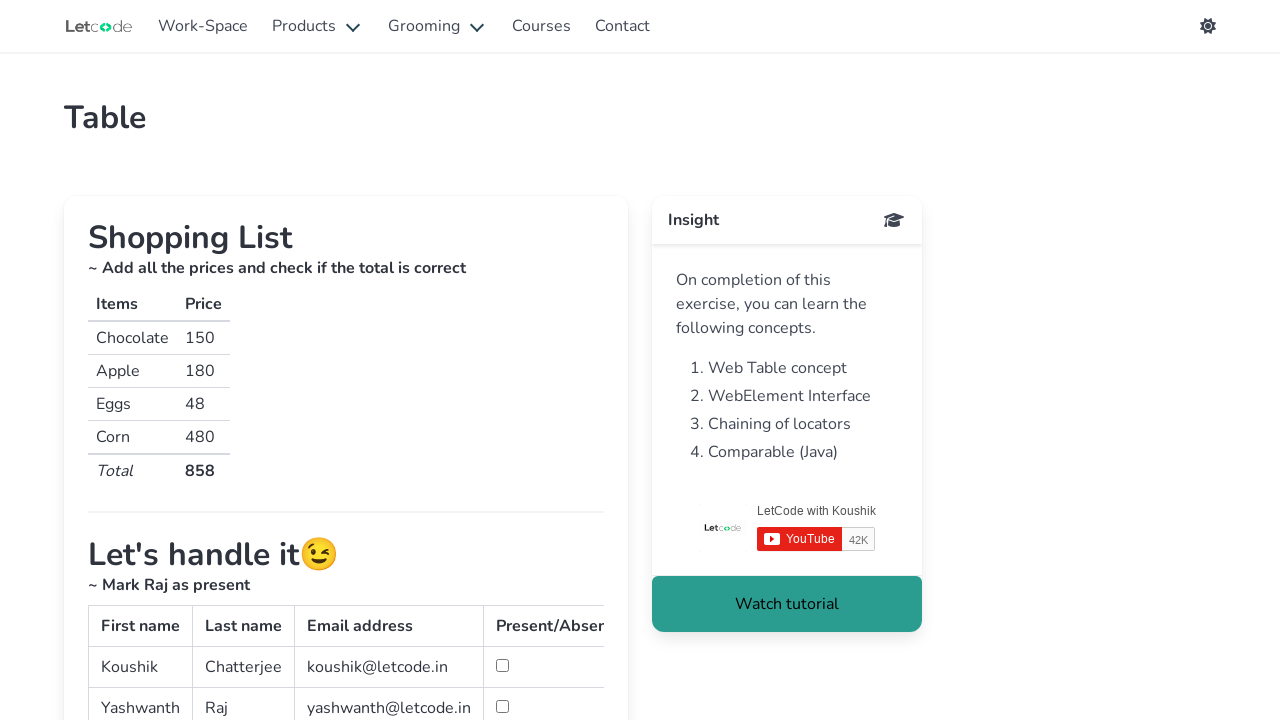

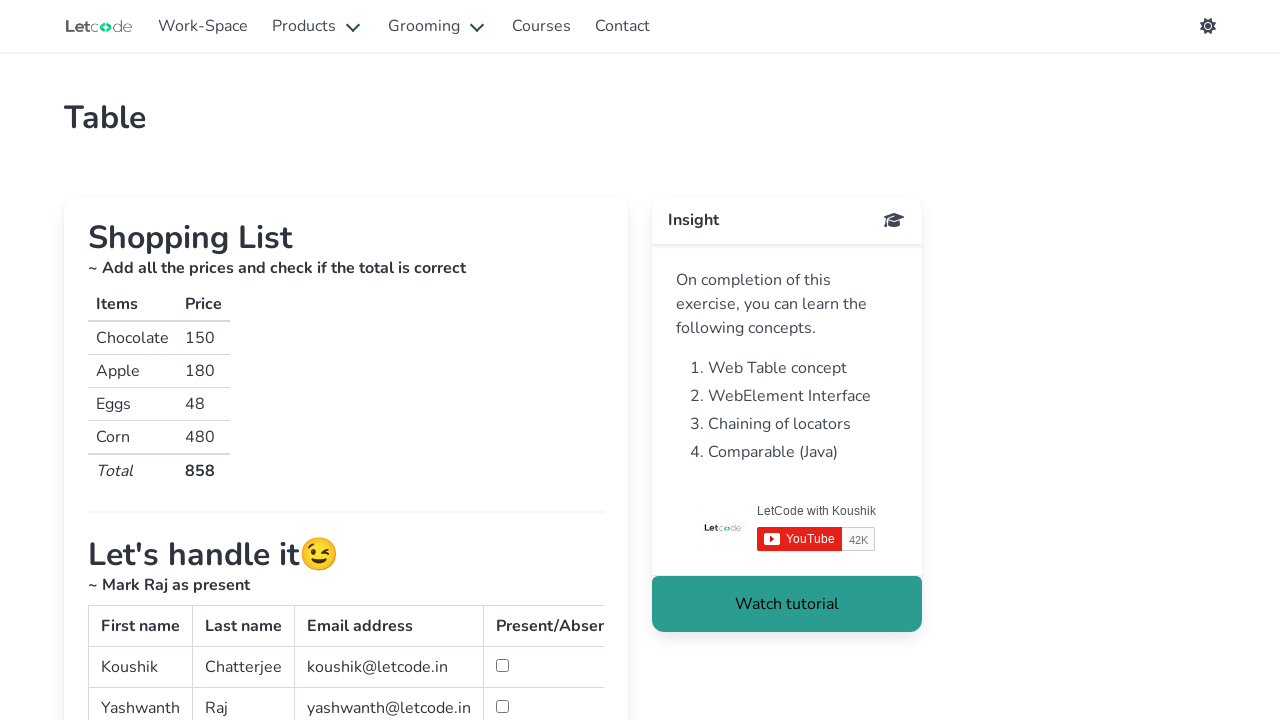